Opens a countdown timer webpage with a specified time duration and enters fullscreen mode to display the countdown clock

Starting URL: https://jonathancychow.github.io/countdown/?time=300&alert=30

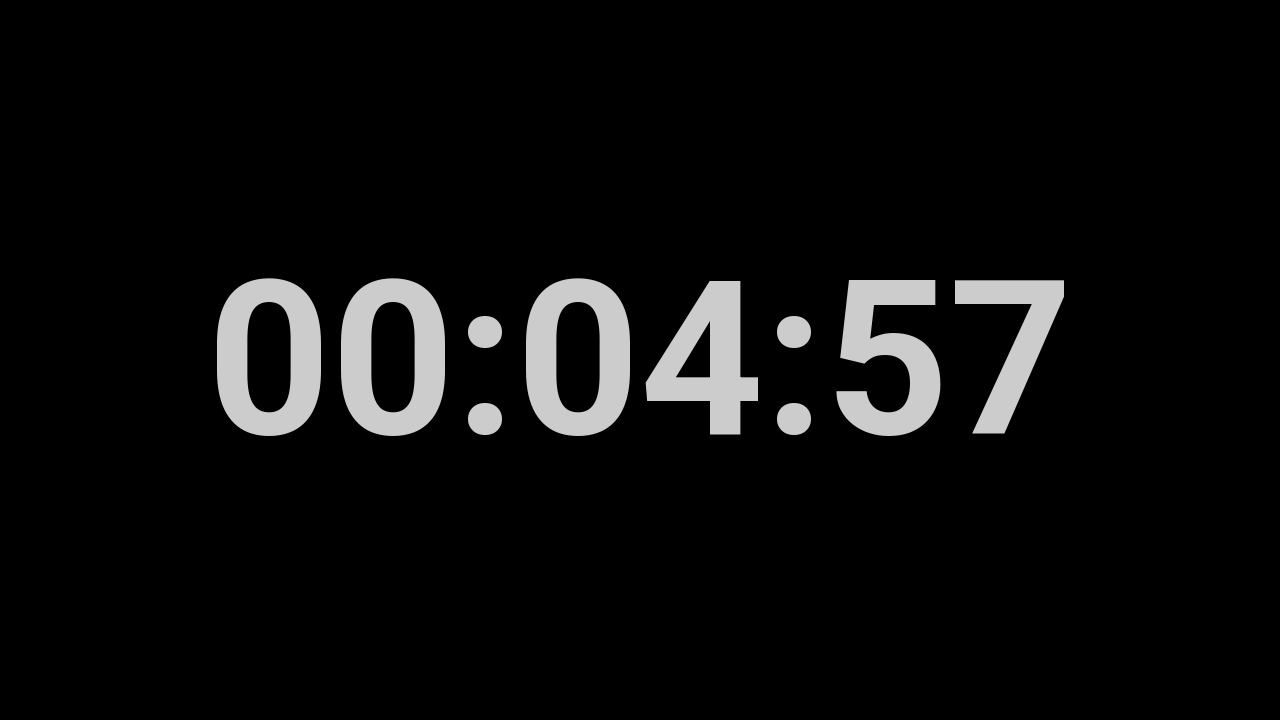

Navigated to countdown timer webpage with 300 second duration and 30 second alert
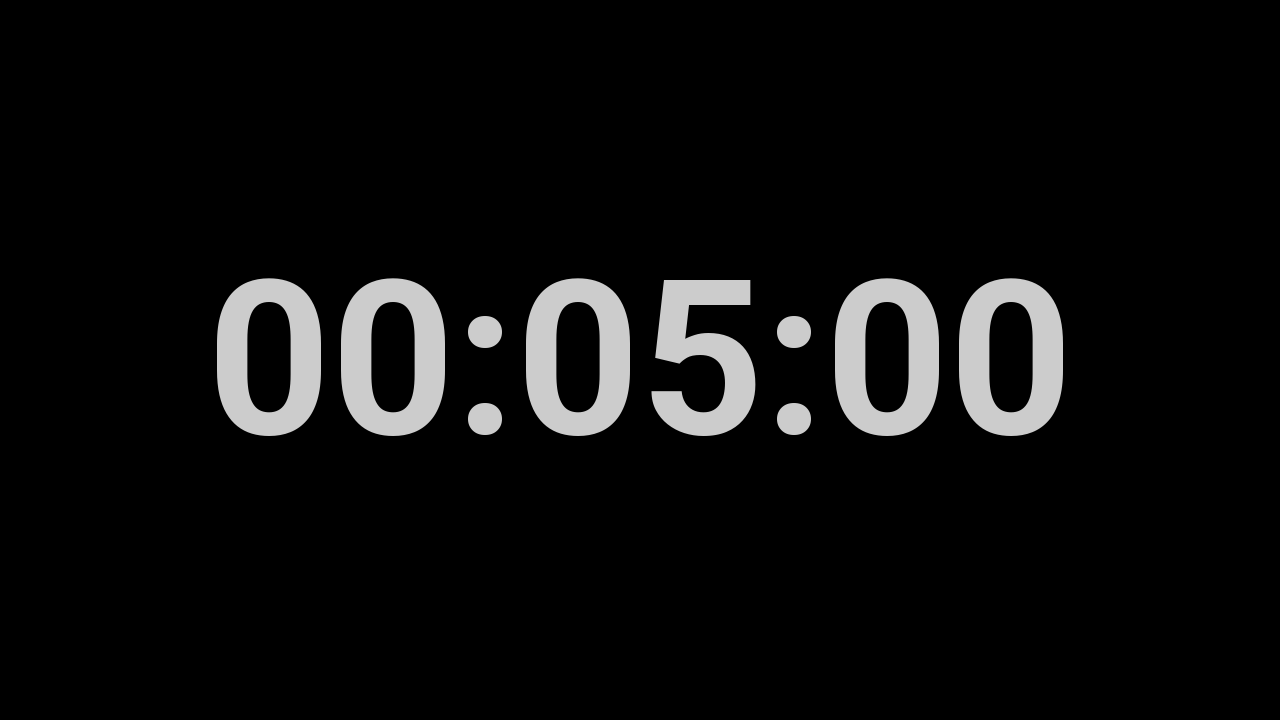

Set viewport to fullscreen size (1920x1080)
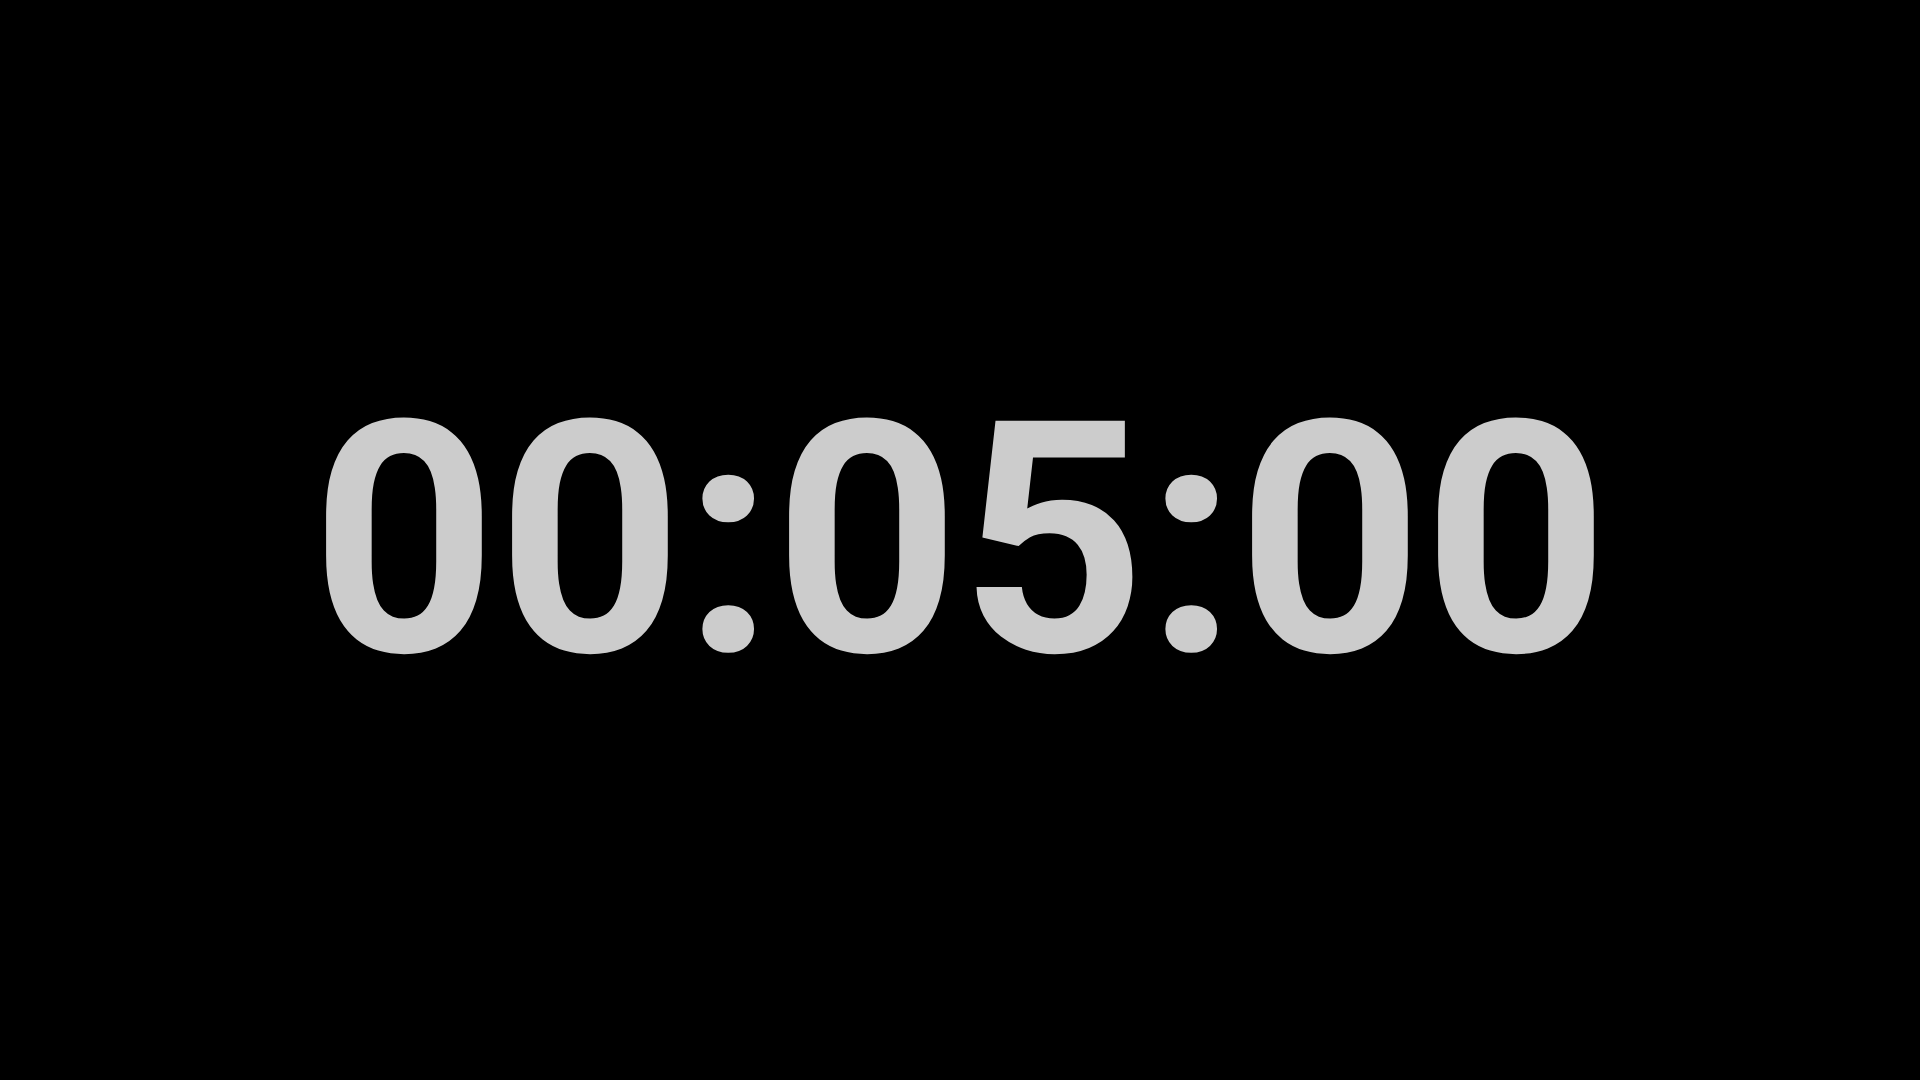

Waited for countdown timer page to fully load
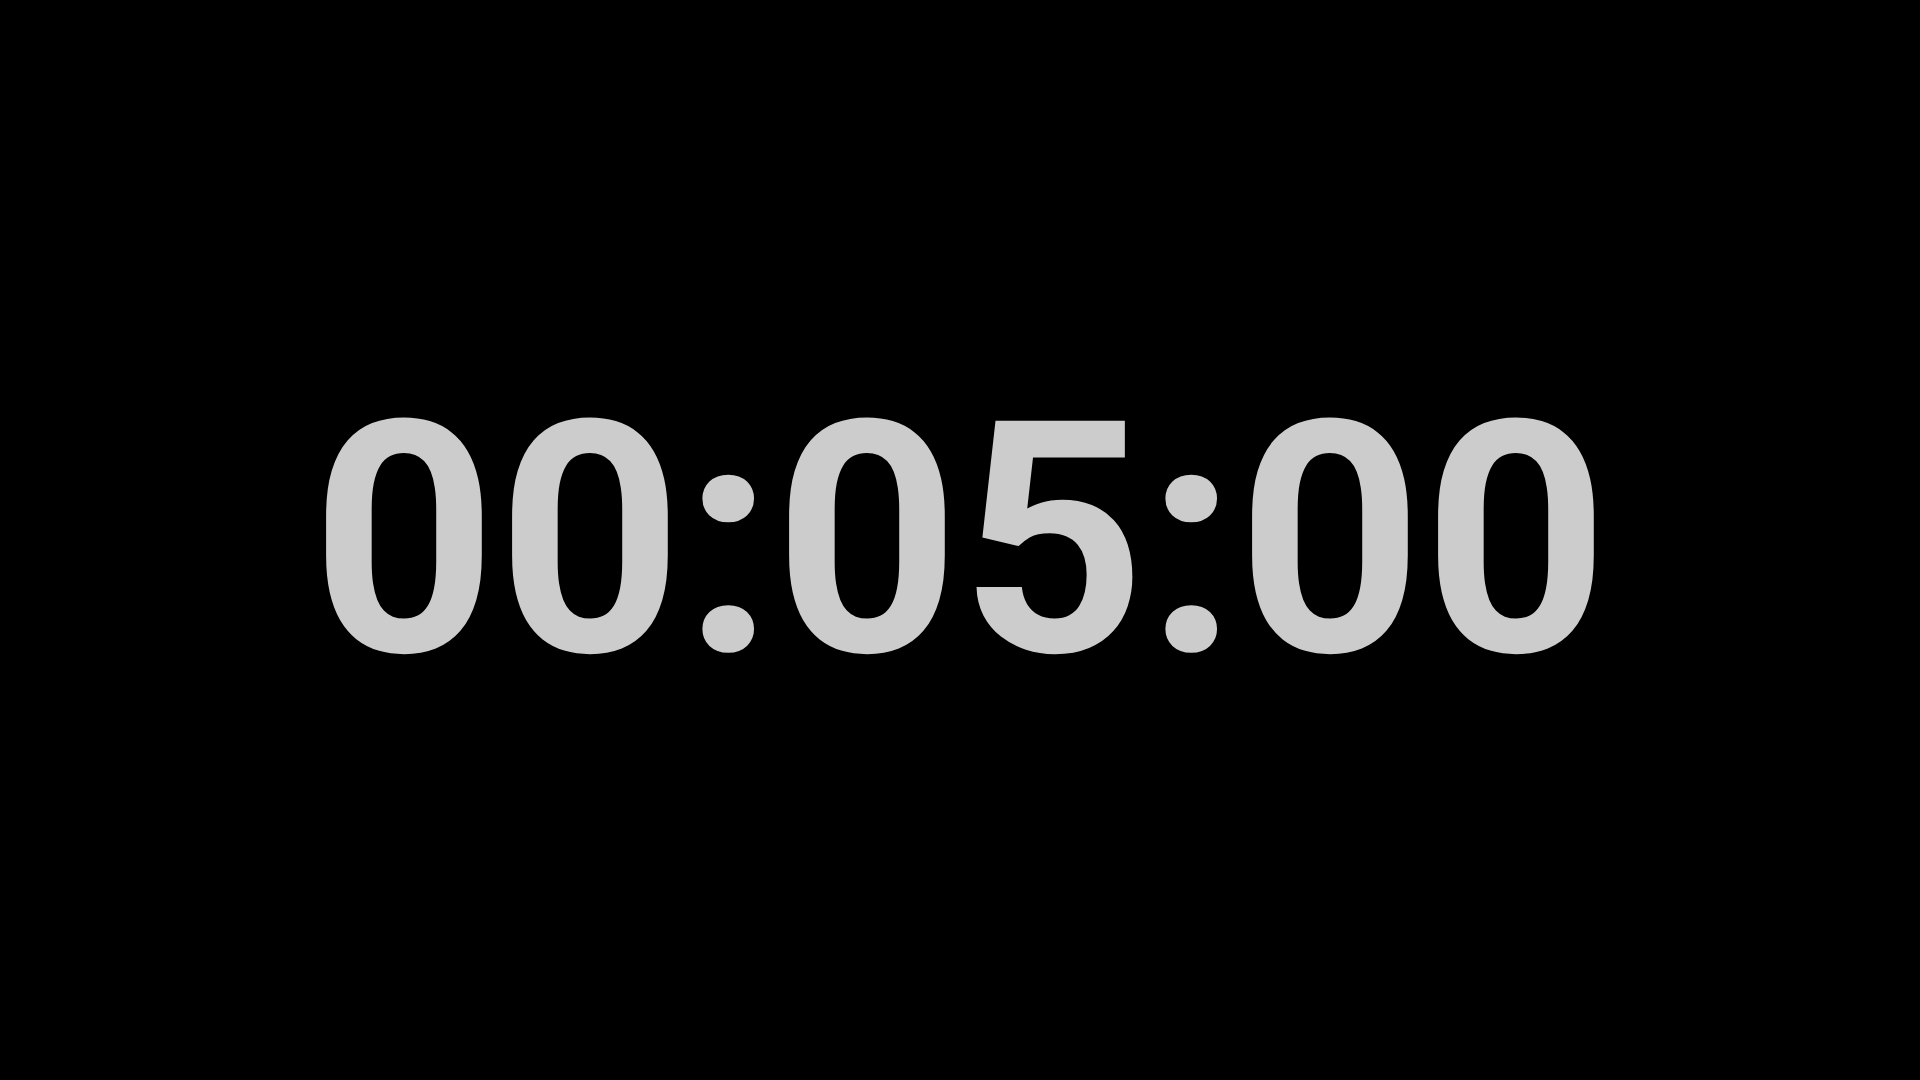

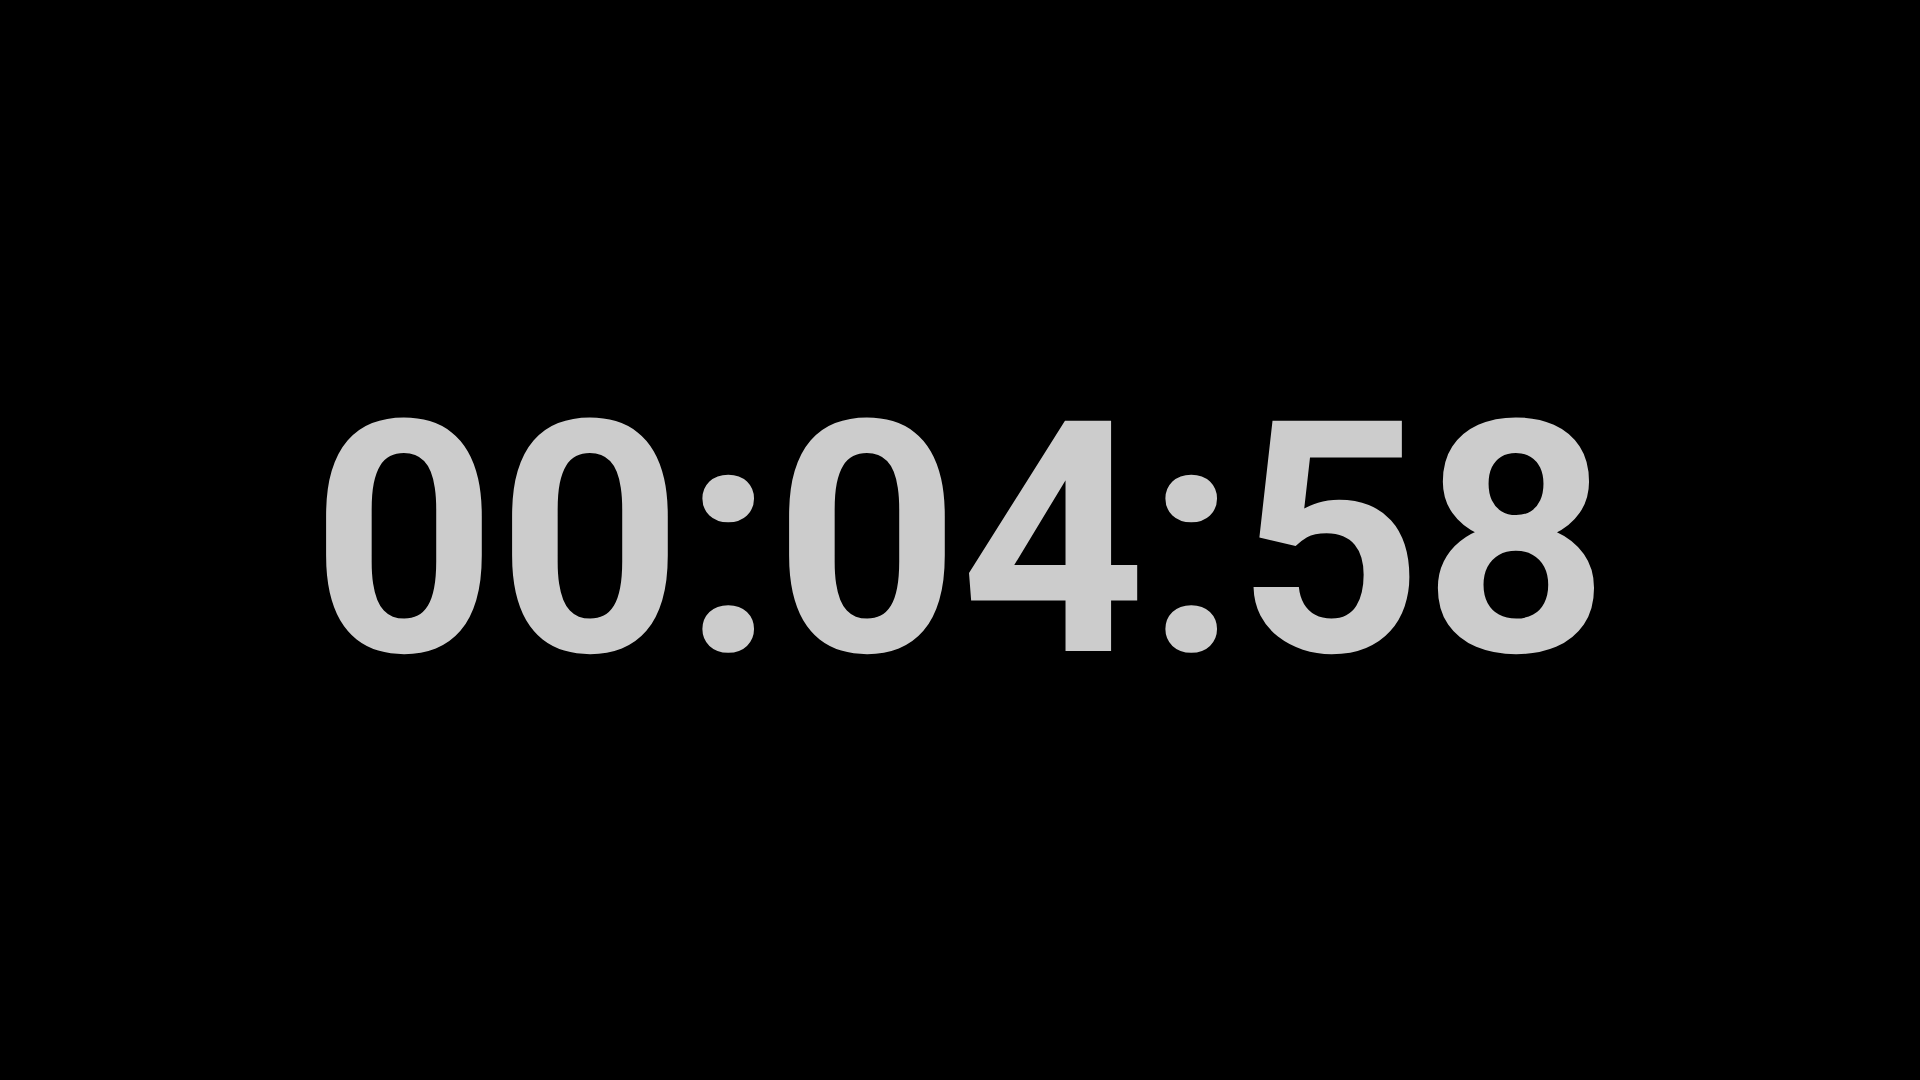